Searches for products, adds the 2nd product to cart, then iterates through all products to find and add 'Cashews' to cart

Starting URL: https://rahulshettyacademy.com/seleniumPractise/#/

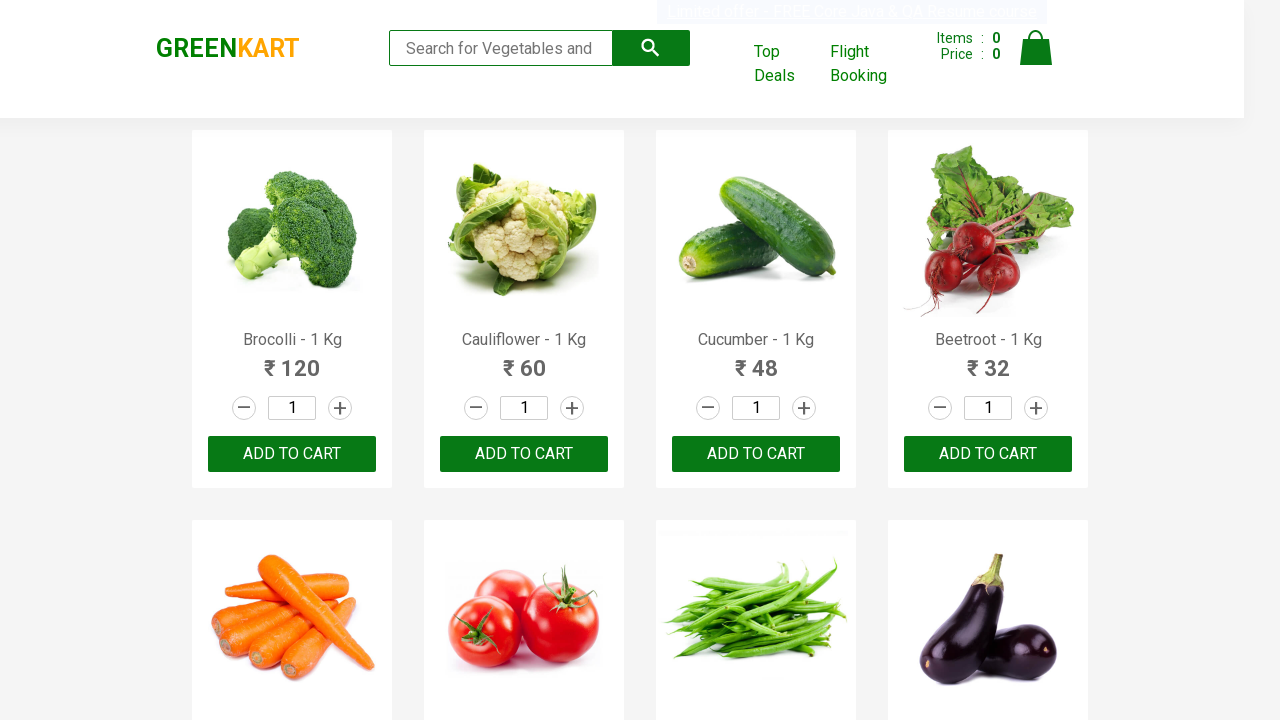

Filled search box with 'ca' to filter products on .search-keyword
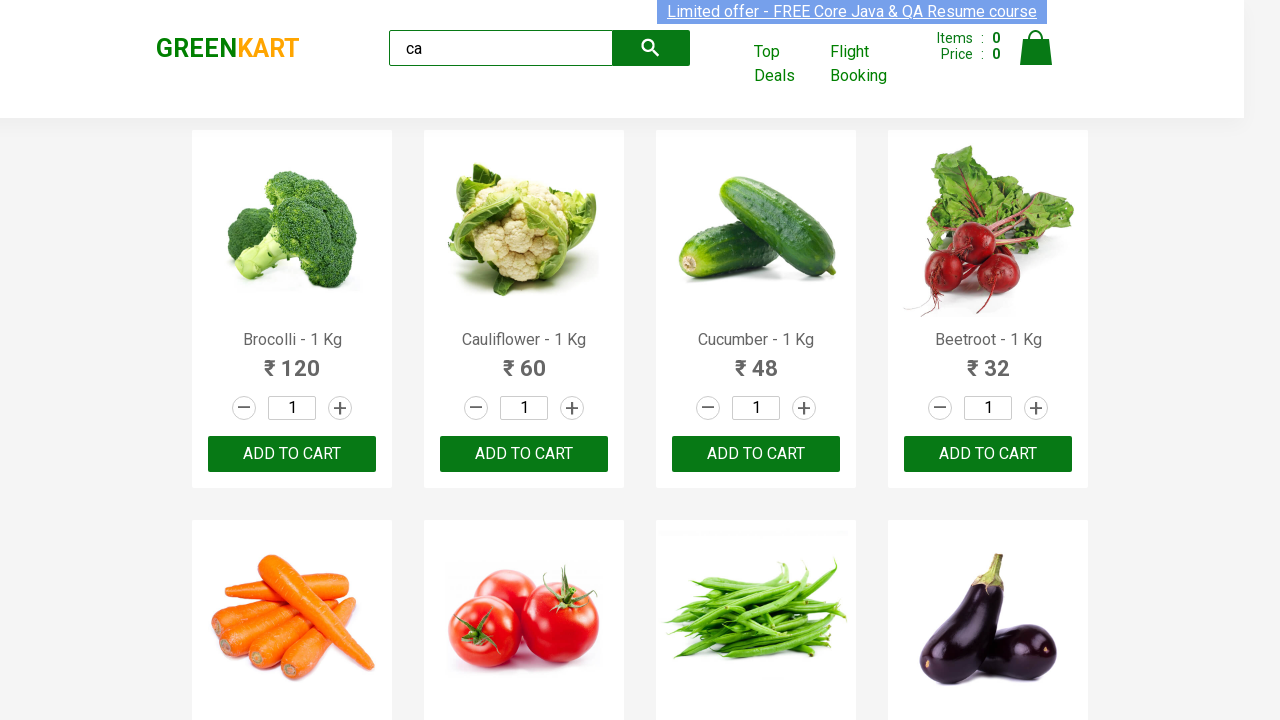

Waited 2 seconds for products to load
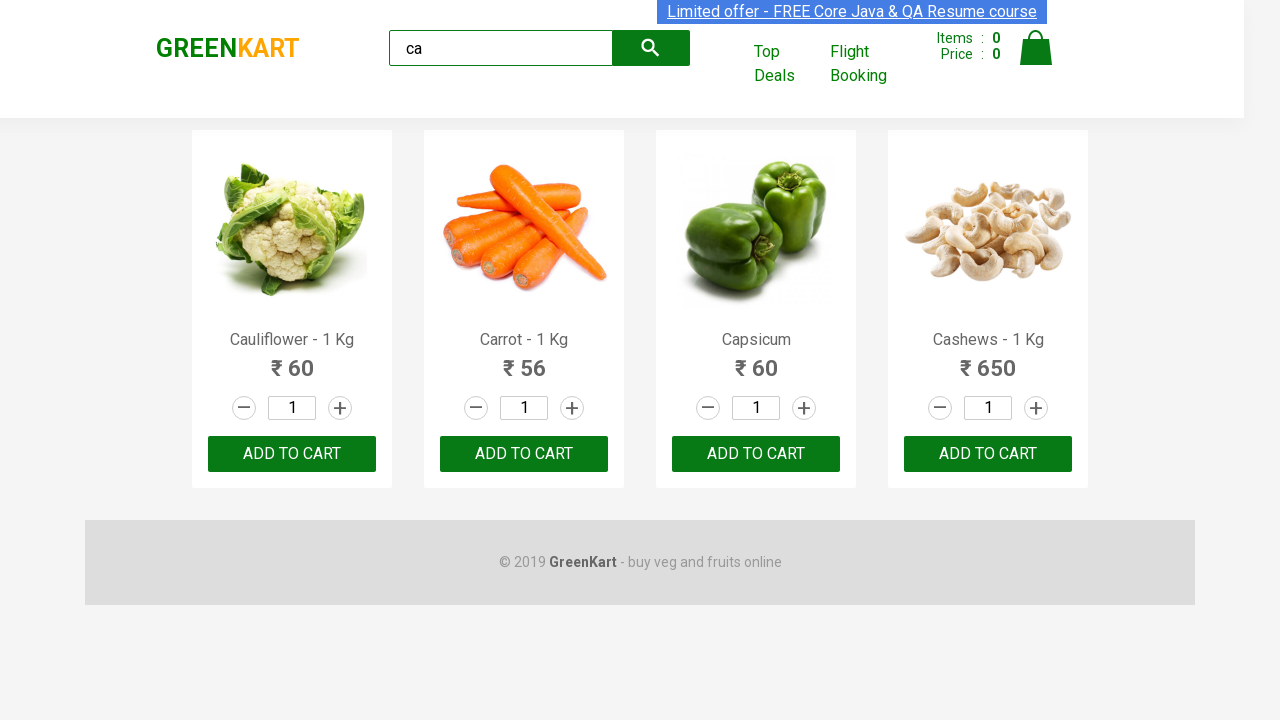

Added 2nd product (index 1) to cart at (524, 454) on .products .product >> nth=1 >> text=ADD TO CART
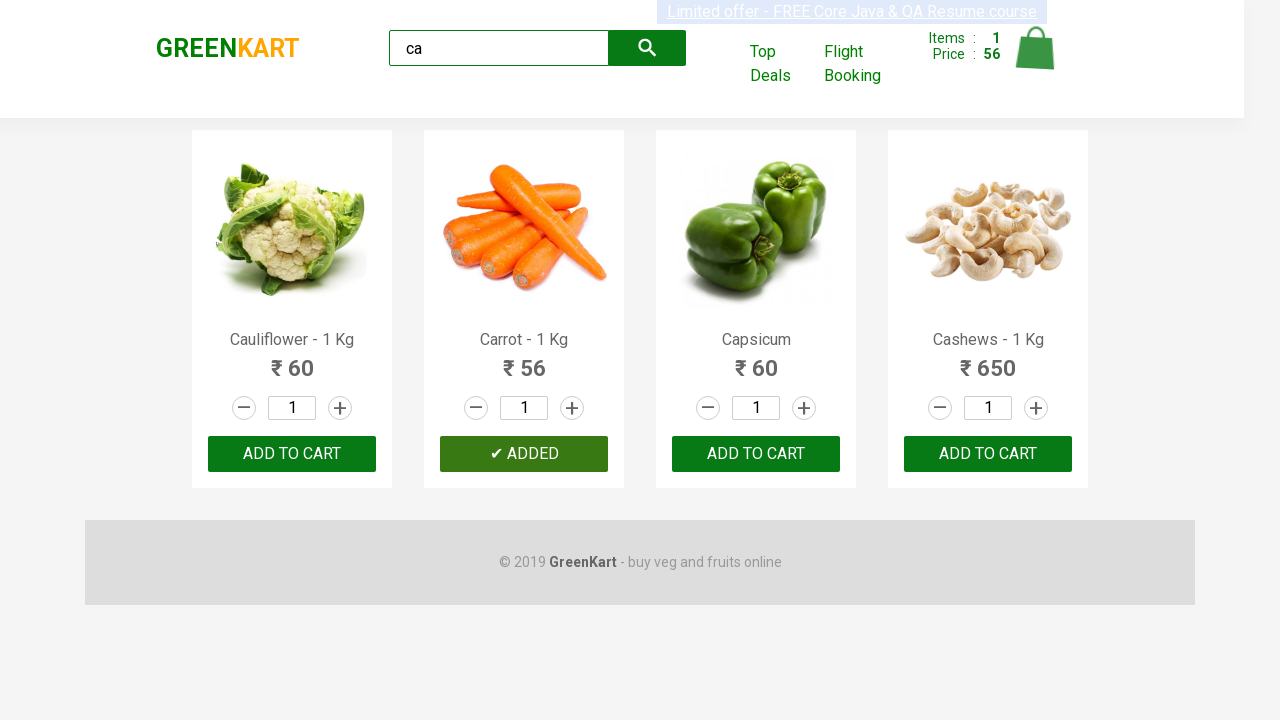

Located all products on the page
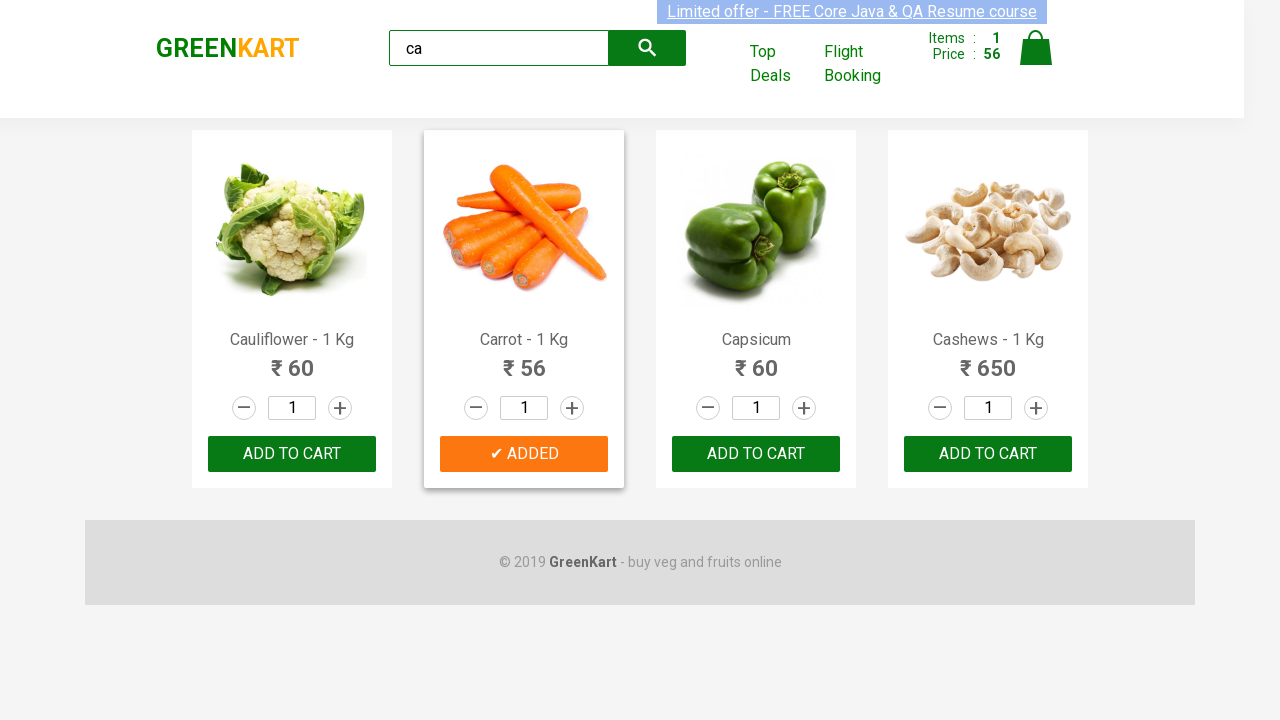

Found 4 total products
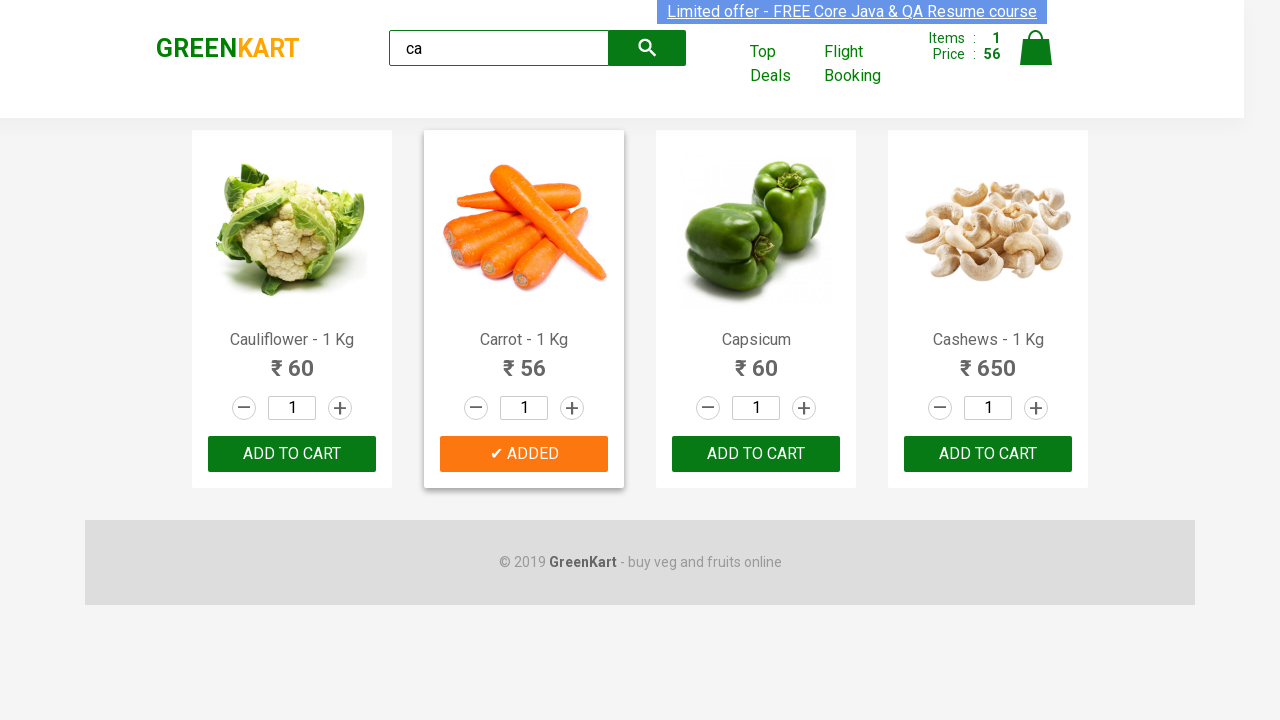

Iterating through product at index 0
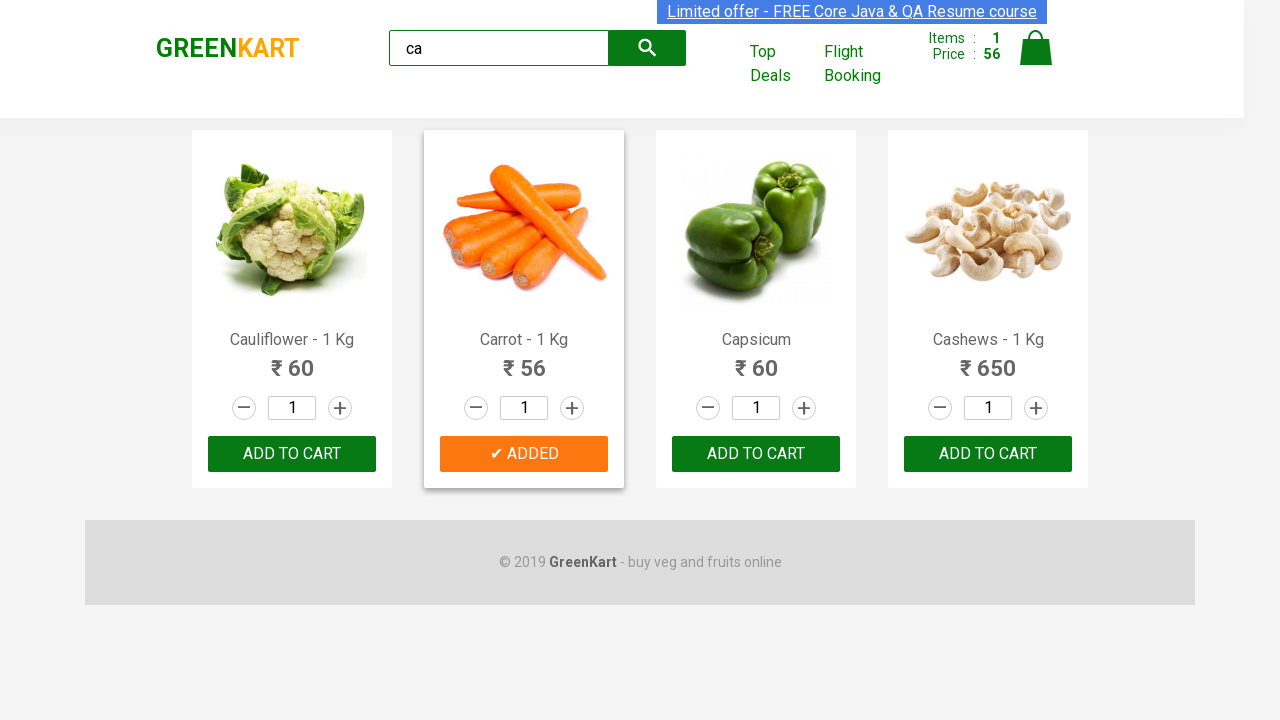

Retrieved product name: Cauliflower - 1 Kg
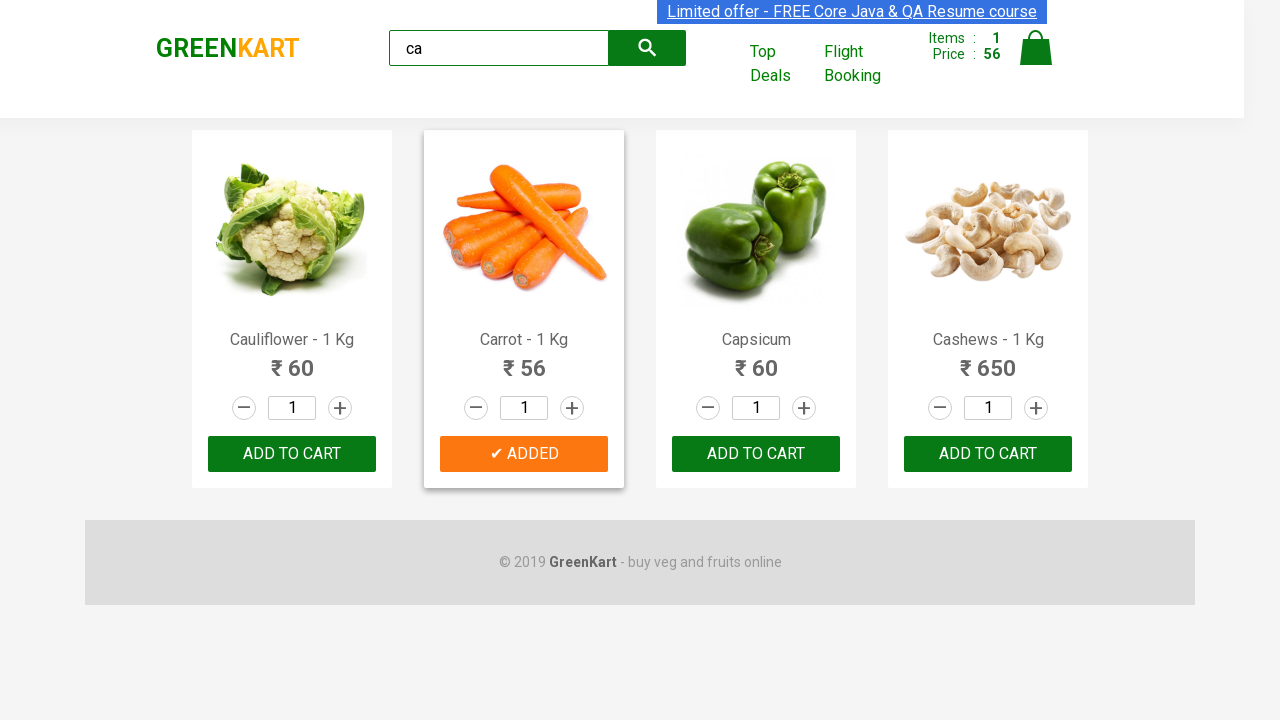

Iterating through product at index 1
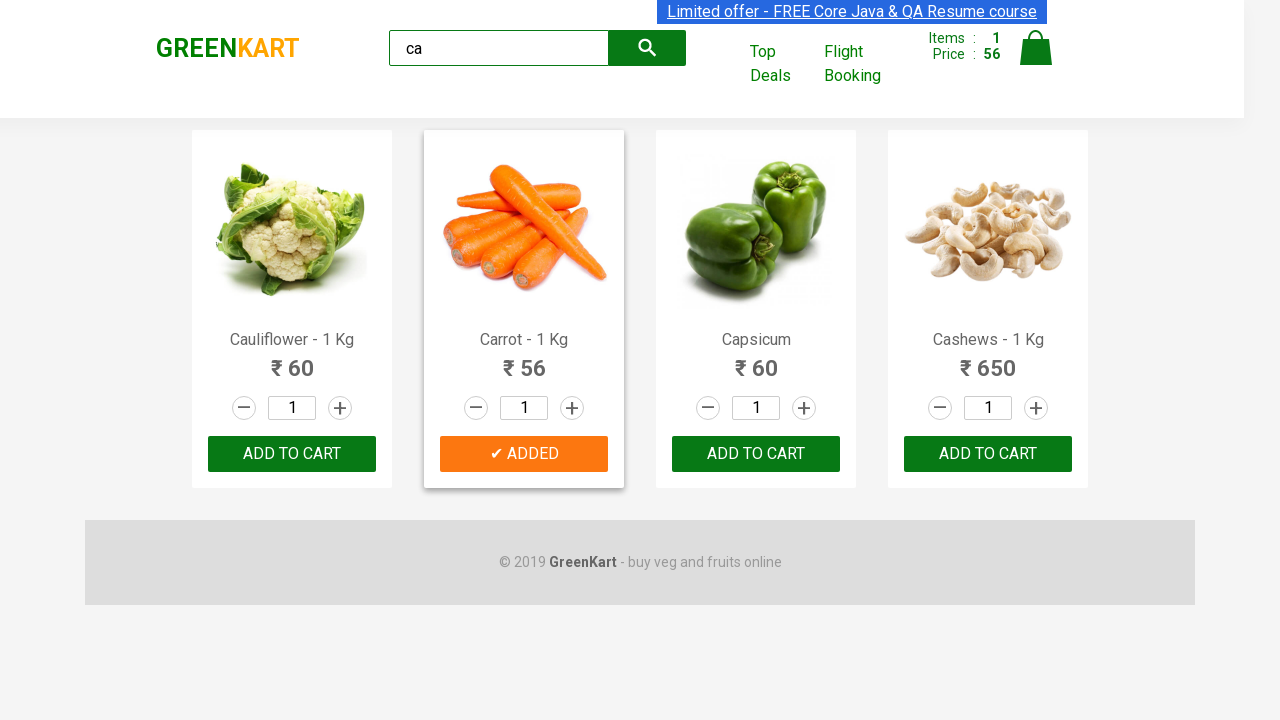

Retrieved product name: Carrot - 1 Kg
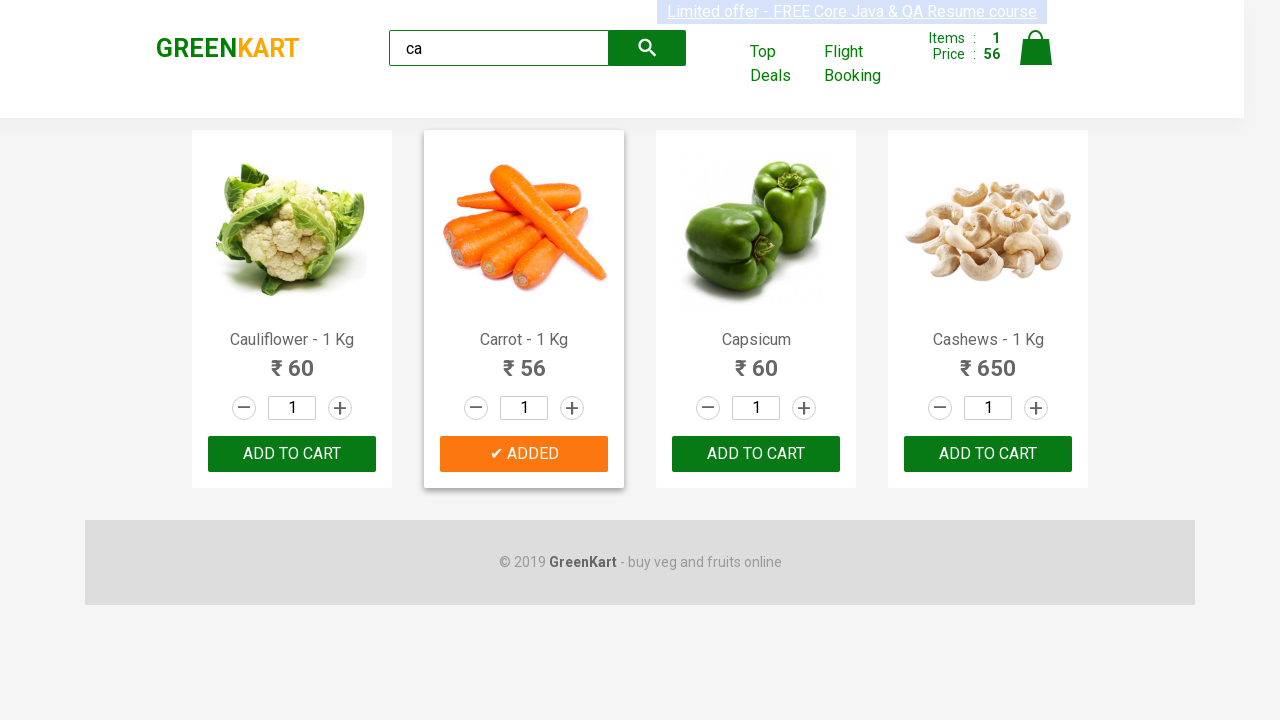

Iterating through product at index 2
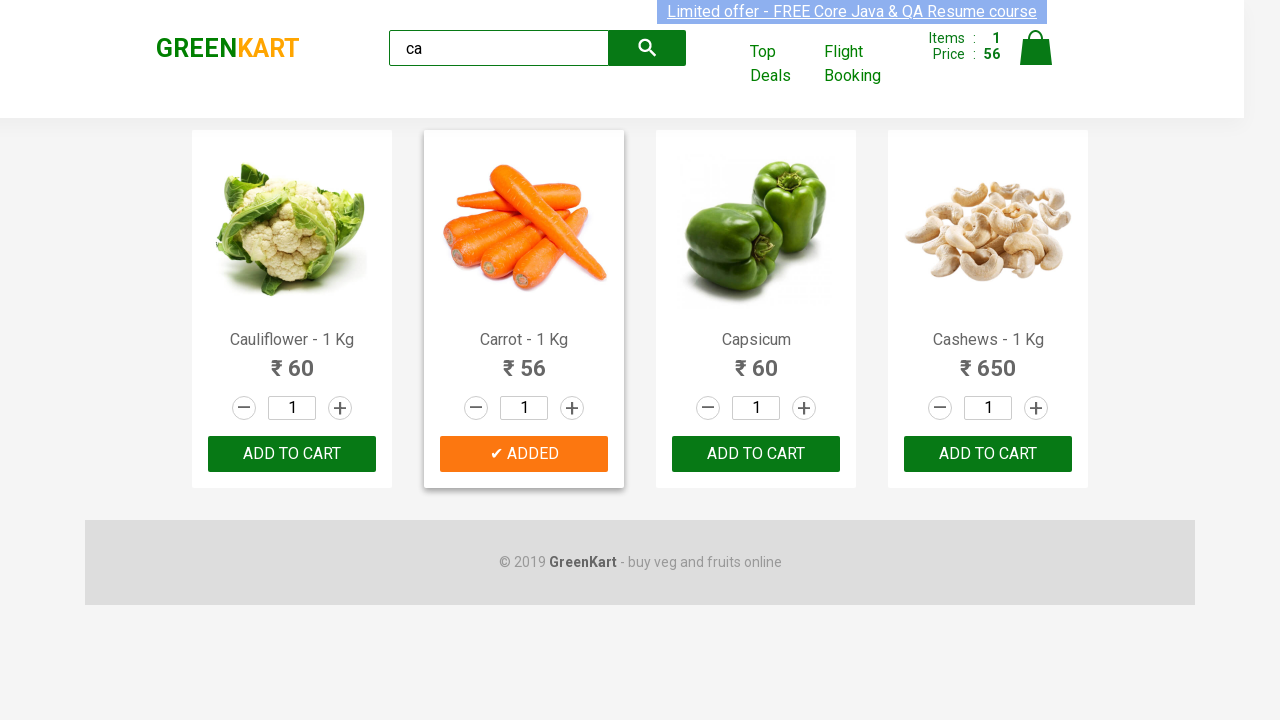

Retrieved product name: Capsicum
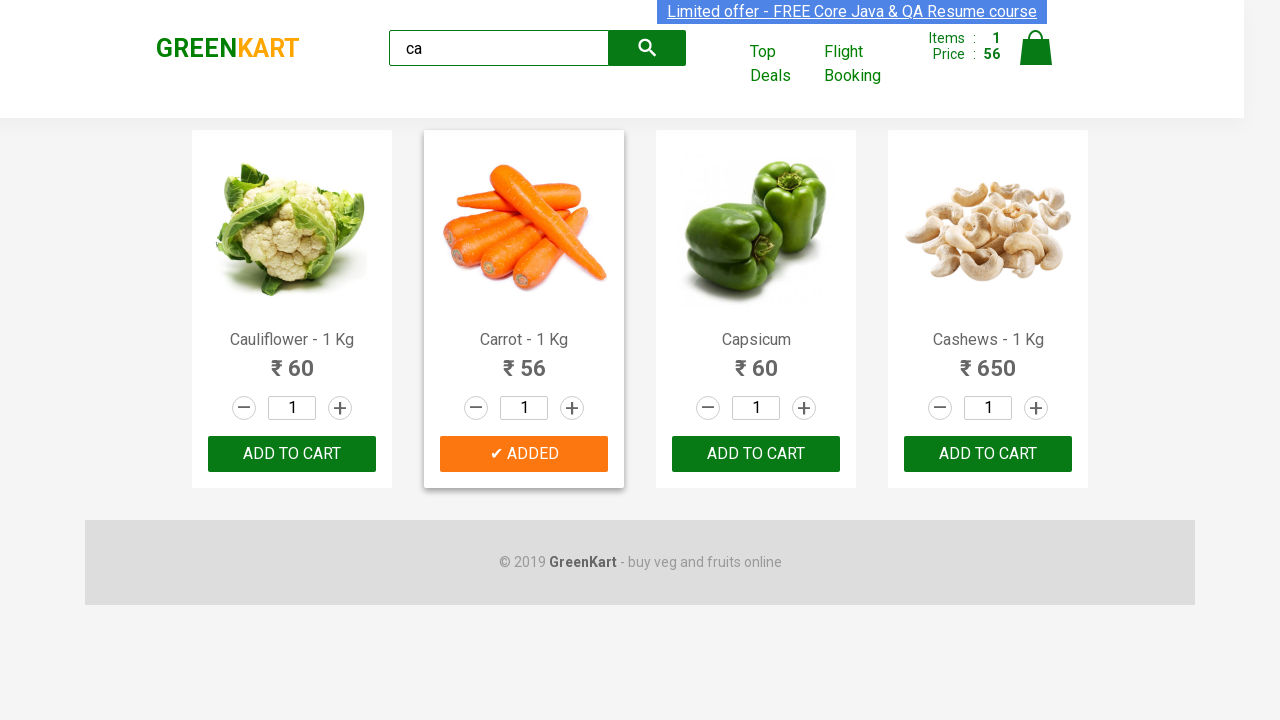

Iterating through product at index 3
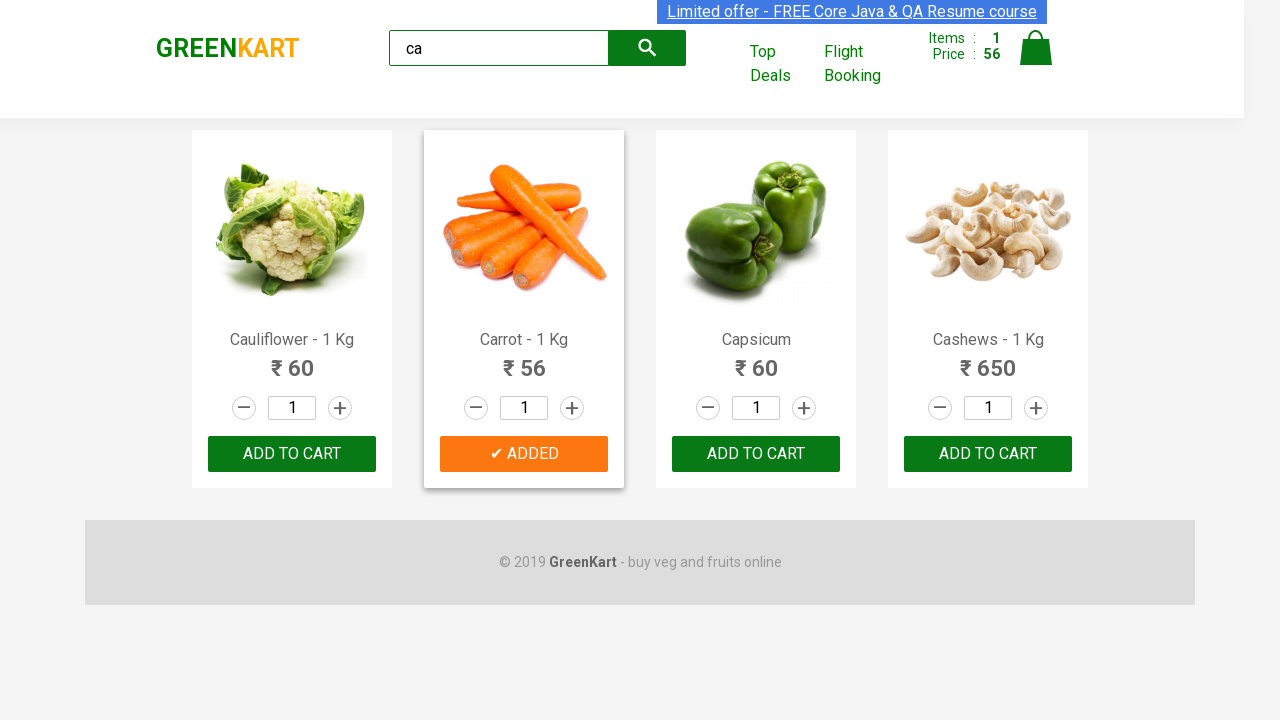

Retrieved product name: Cashews - 1 Kg
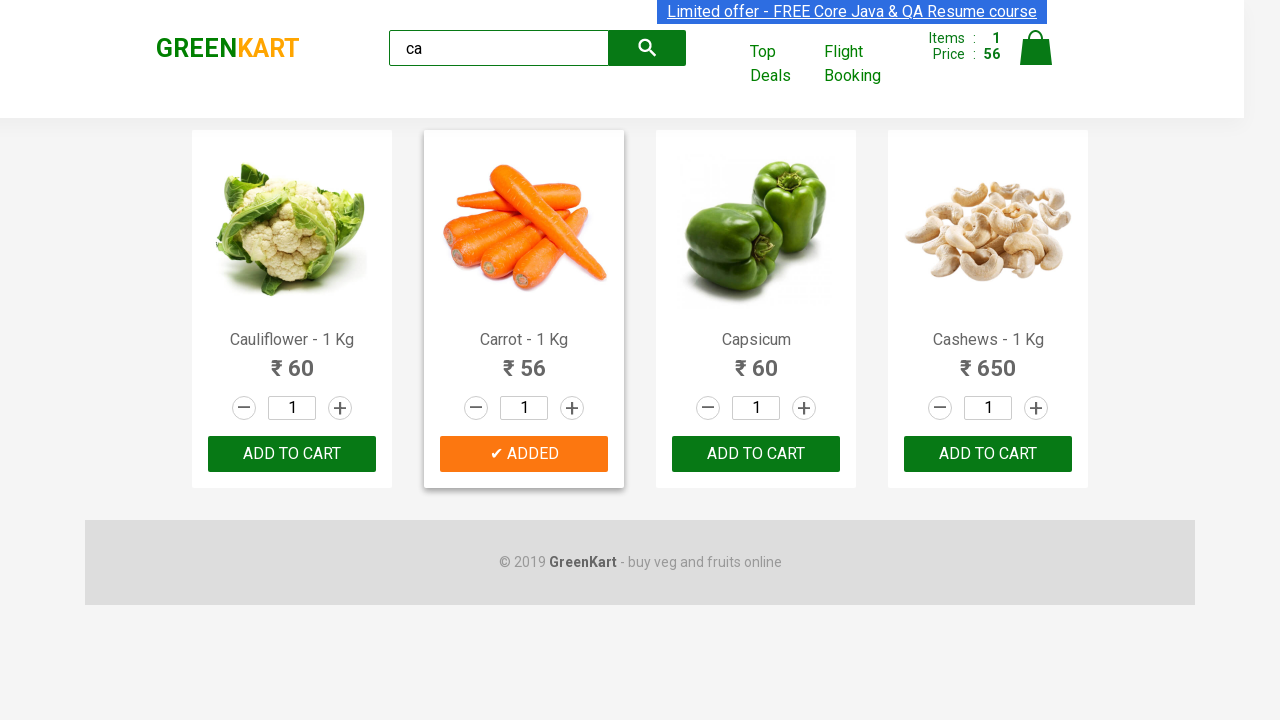

Found Cashews product and added to cart at (988, 454) on .products .product >> nth=3 >> button
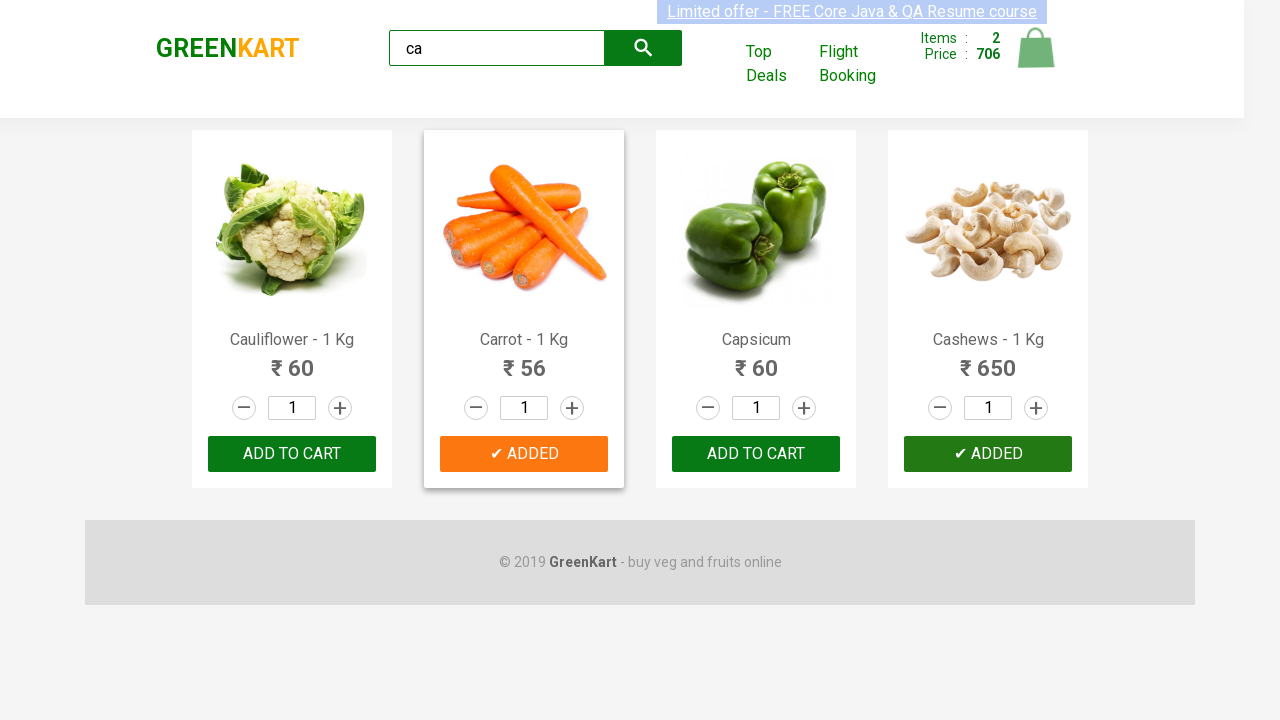

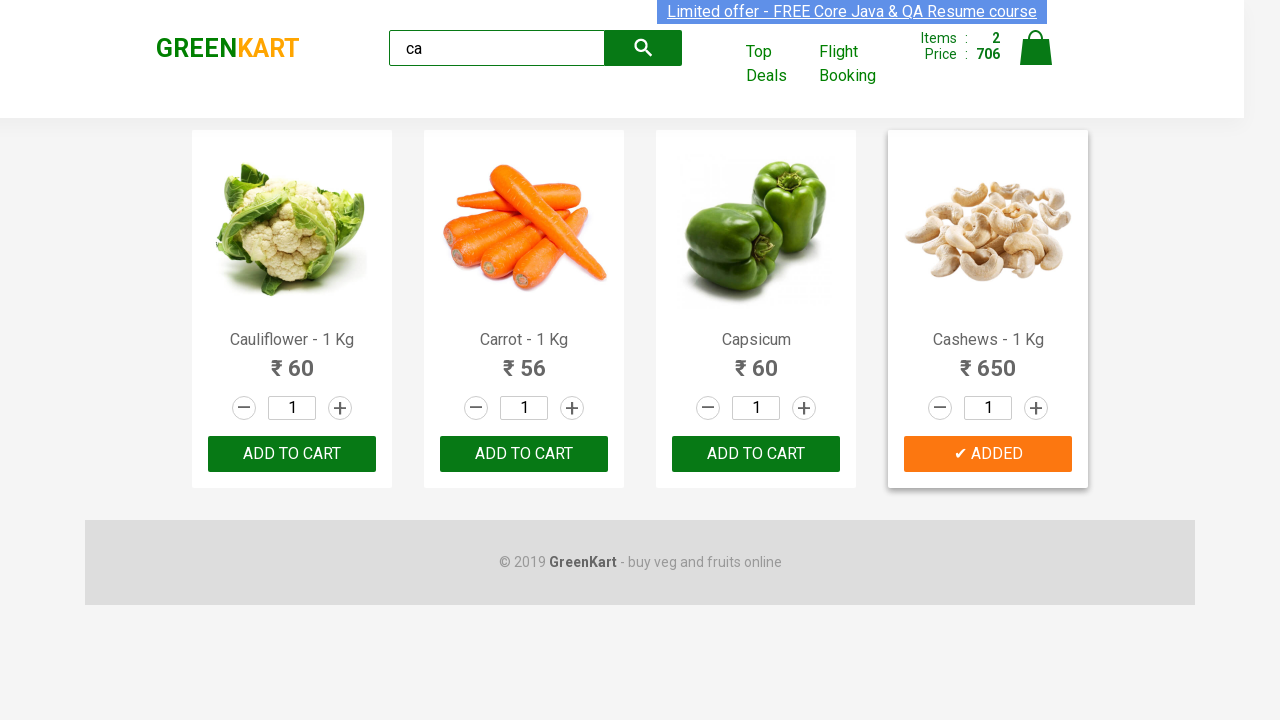